Tests table sorting functionality by clicking on the vegetable/fruit name column header and verifying that the items are displayed in sorted order

Starting URL: https://rahulshettyacademy.com/seleniumPractise/#/offers

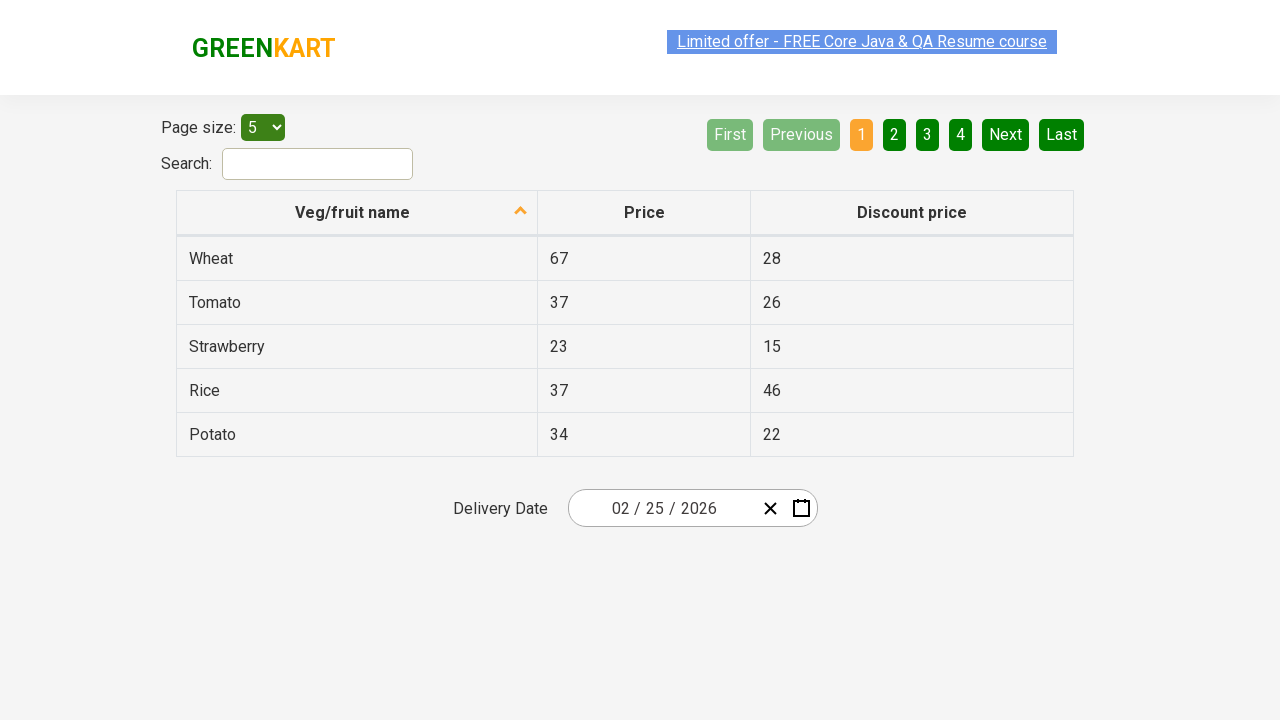

Clicked on 'Veg/fruit name' column header to sort table at (353, 212) on xpath=//span[text()='Veg/fruit name']
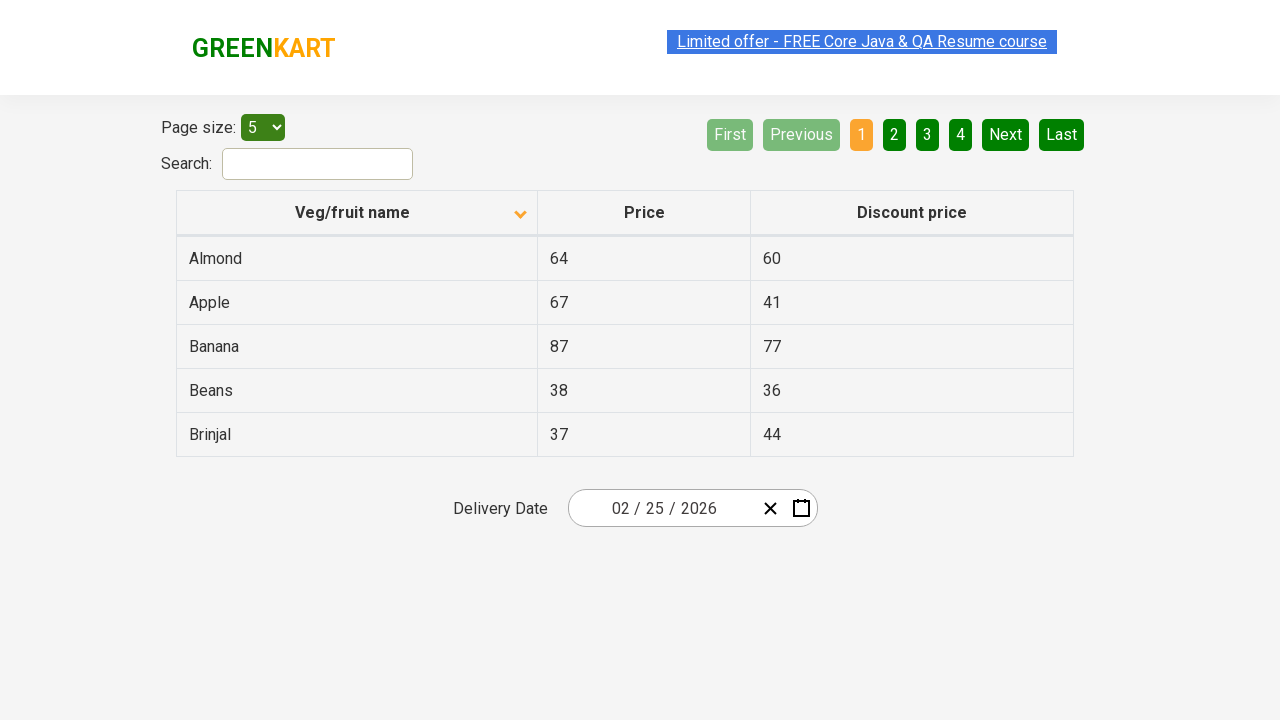

Waited 500ms for table sorting to complete
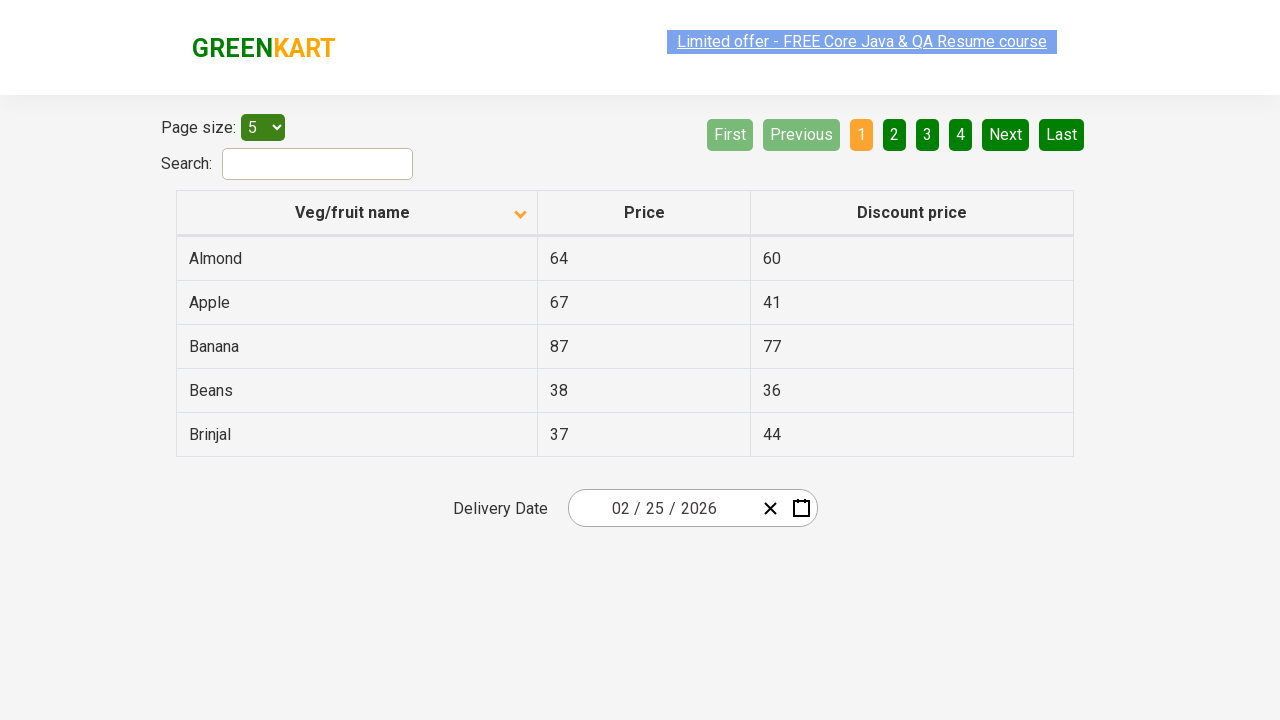

Retrieved all vegetable/fruit names from first column
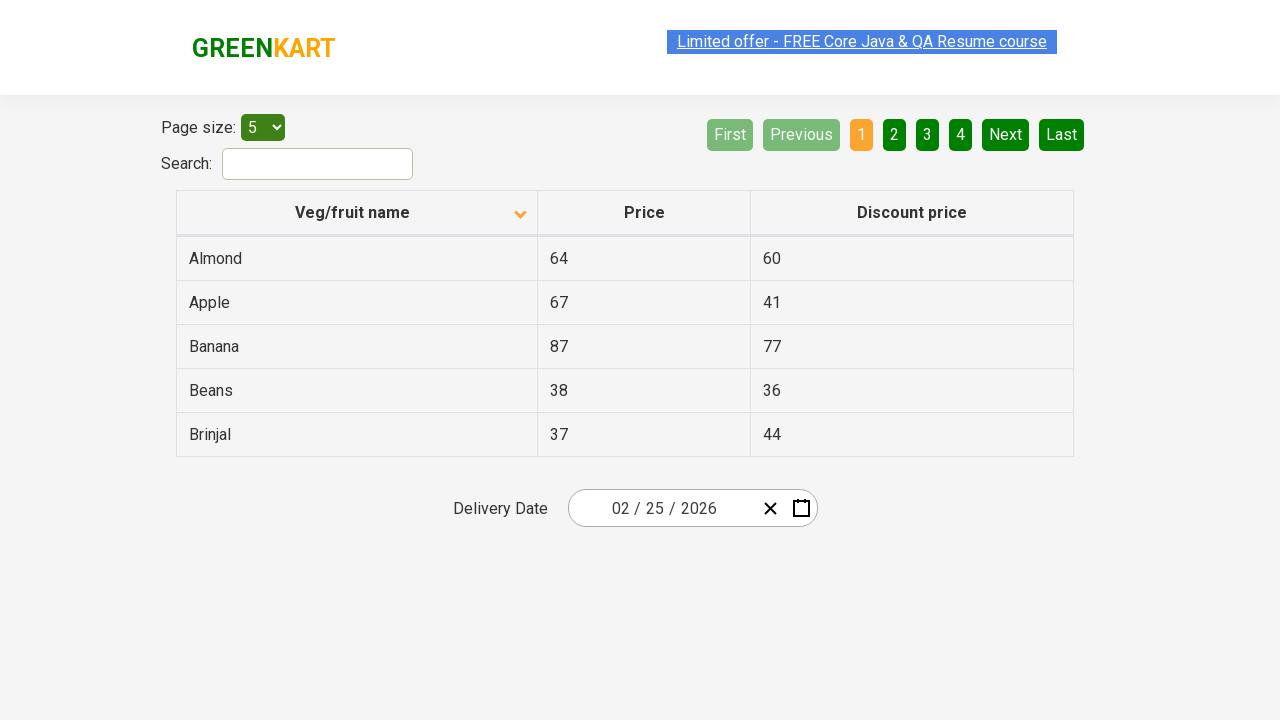

Extracted text content from vegetable/fruit name elements
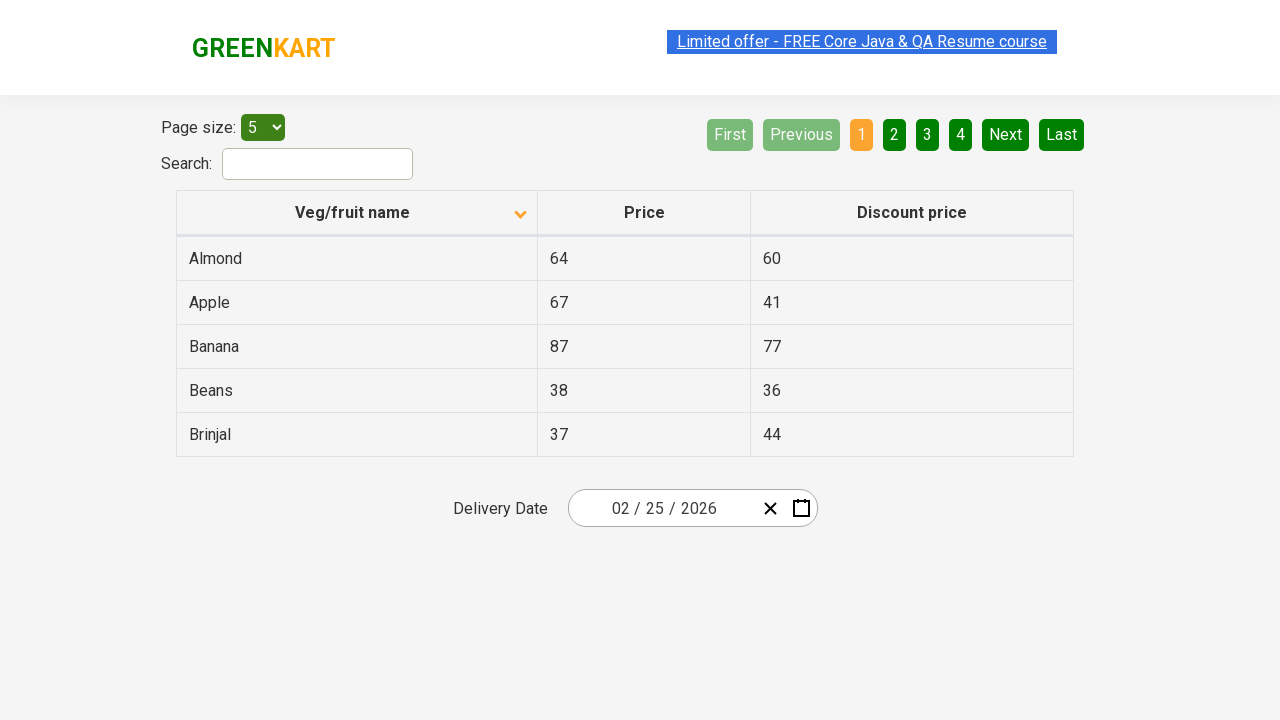

Created copy of browser-sorted vegetables list for comparison
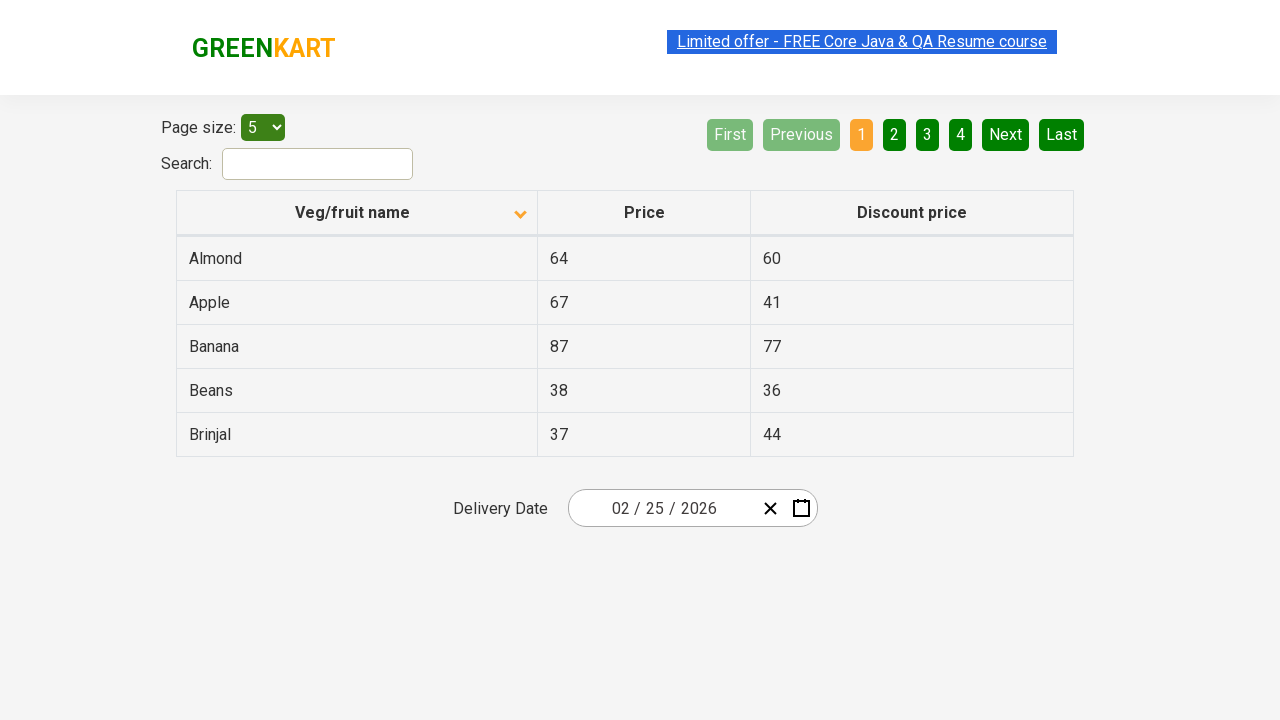

Sorted the vegetables list alphabetically
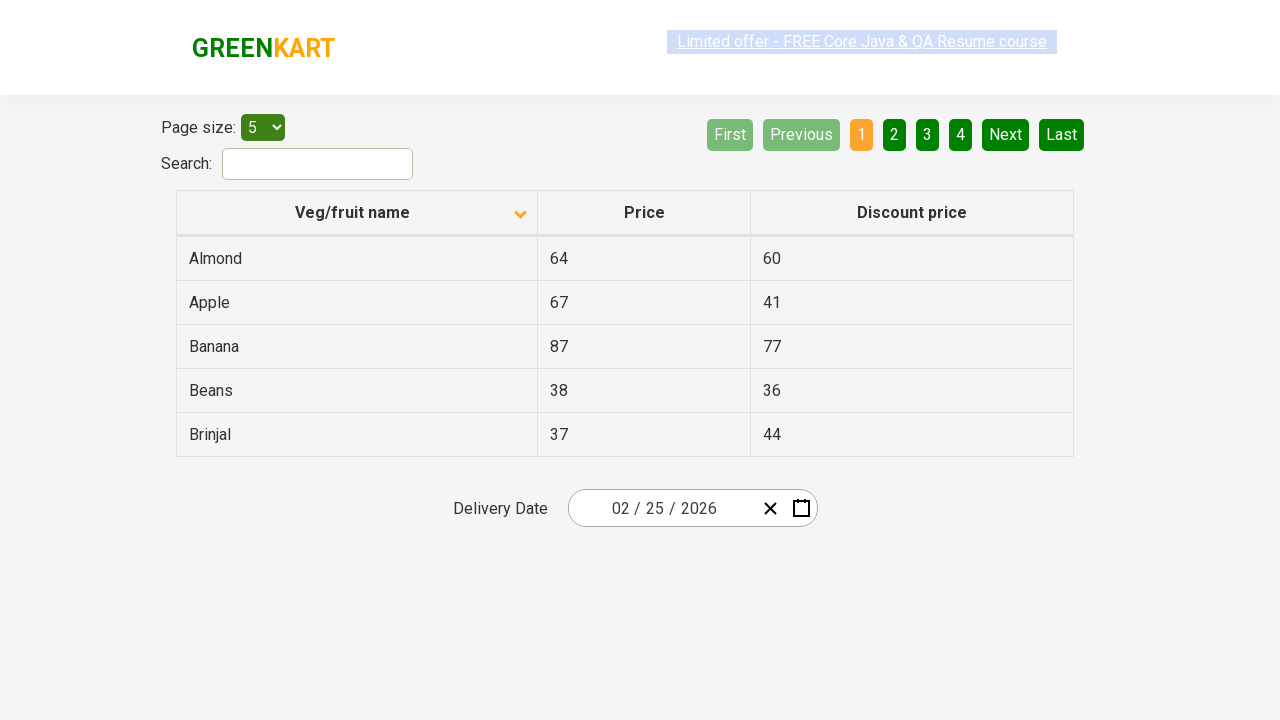

Verified that table items are sorted in alphabetical order
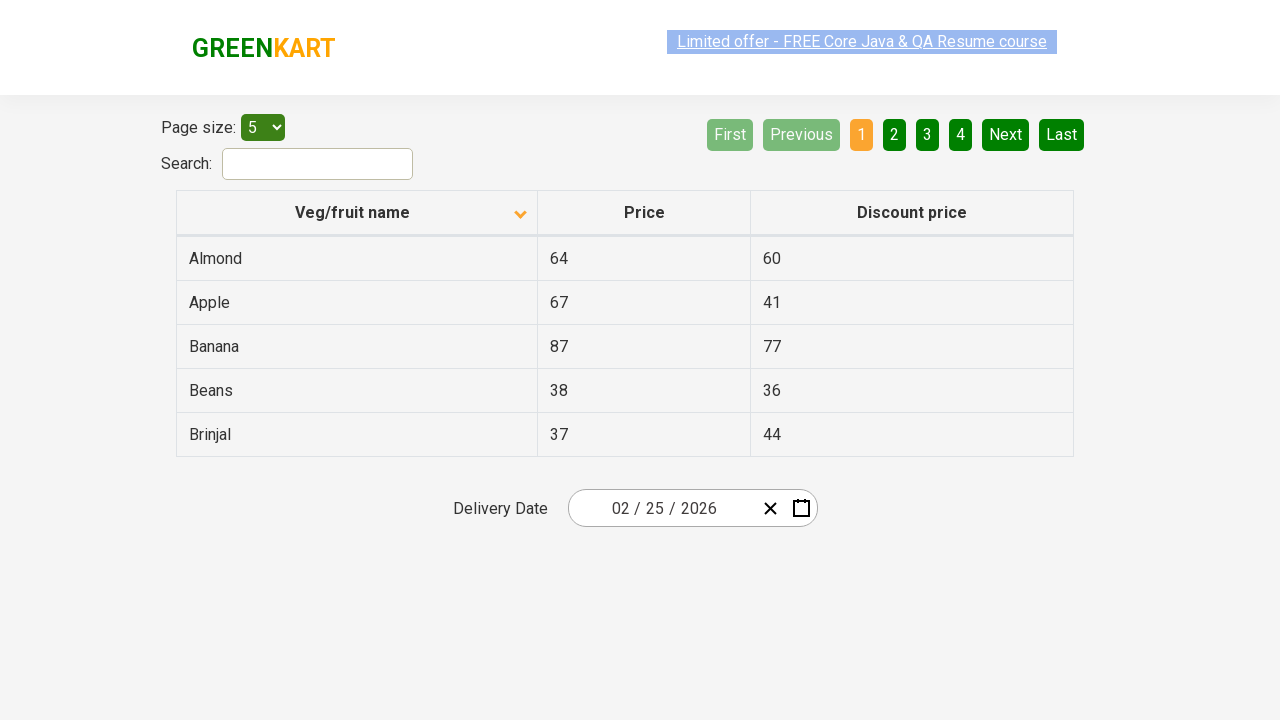

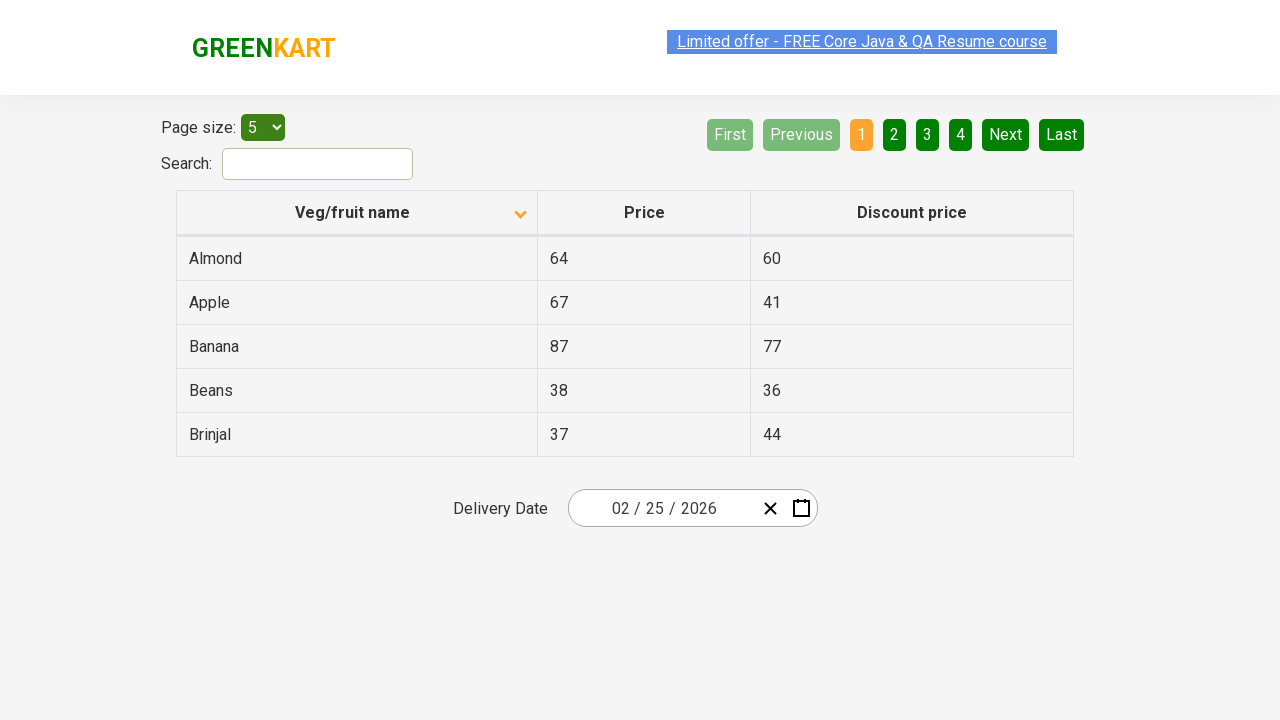